Tests filtering tasks by clicking on the "To do" filter and verifying the task is displayed

Starting URL: https://vvatom.github.io/to-do-list/

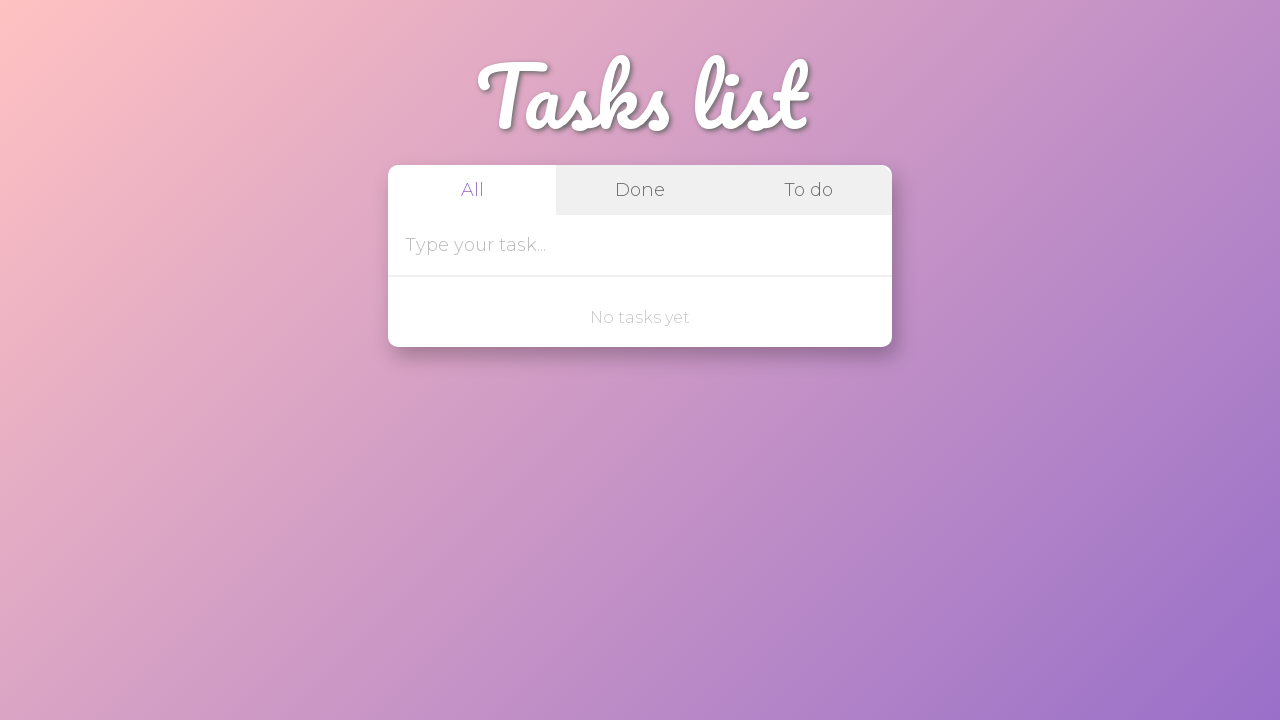

Clicked on task input field at (614, 245) on internal:attr=[placeholder="Type your task..."i]
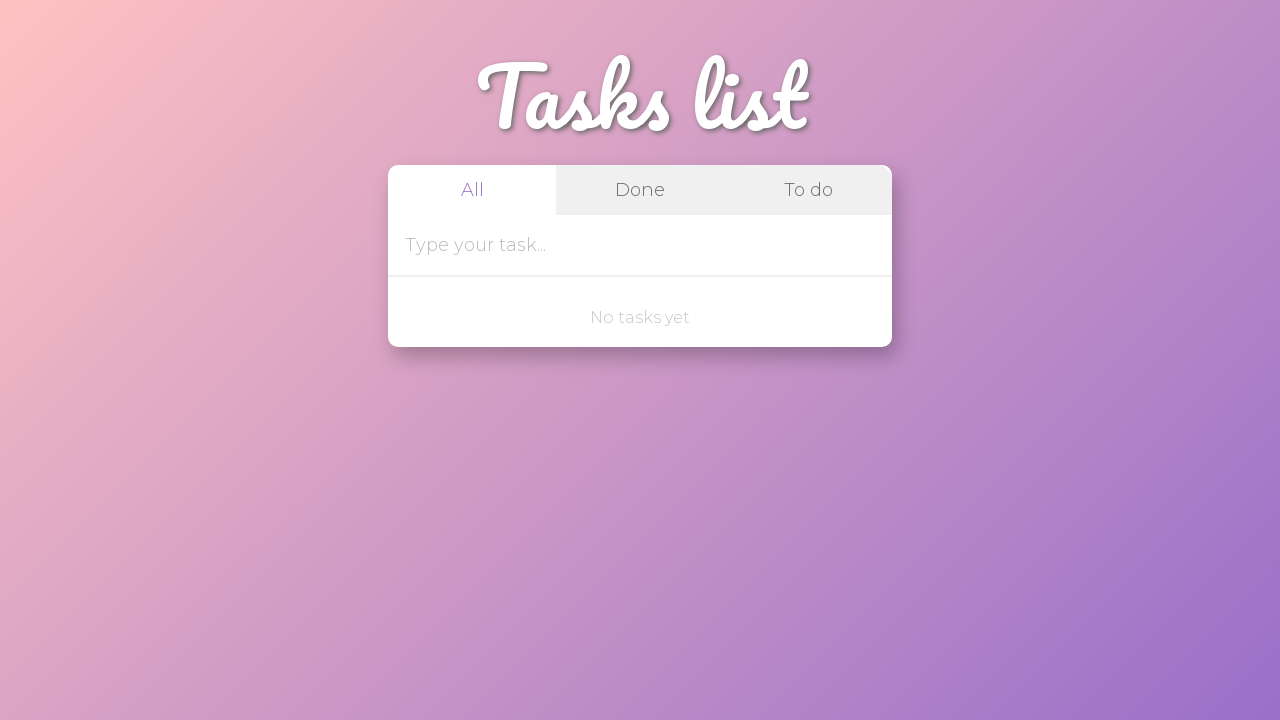

Filled task input with 'check test' on internal:attr=[placeholder="Type your task..."i]
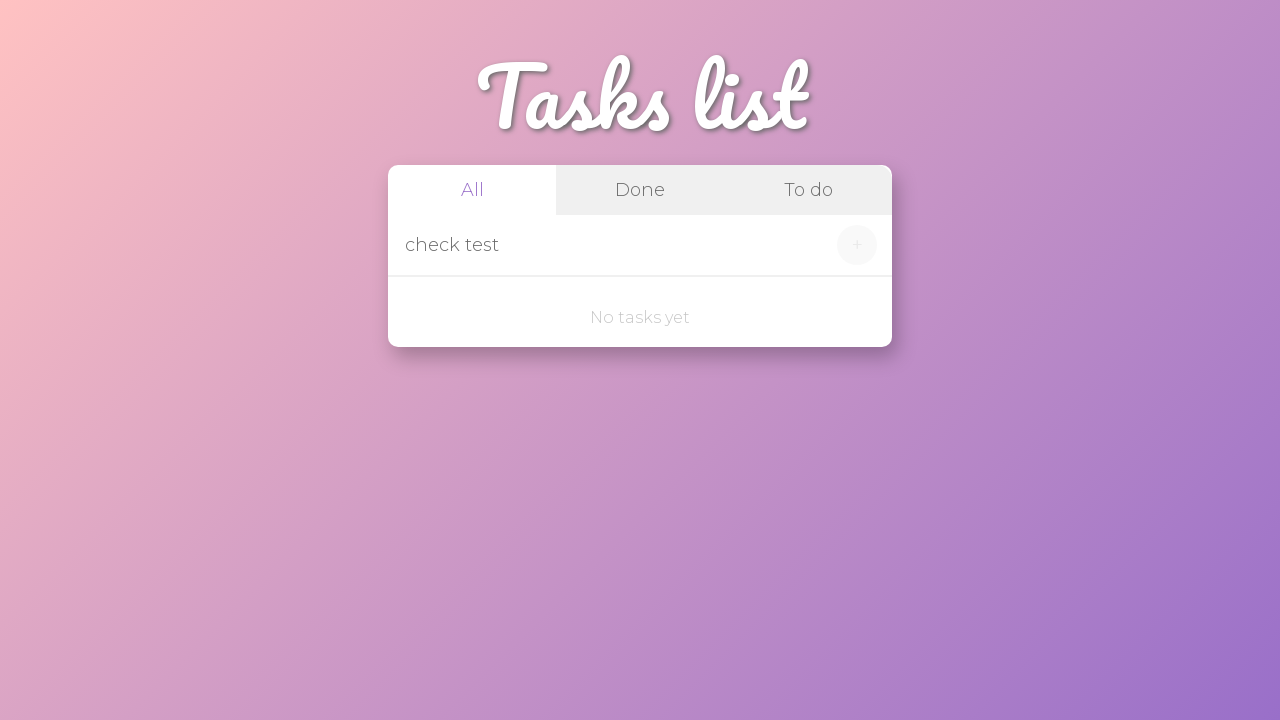

Clicked add task button at (857, 245) on internal:role=button[name="+"i]
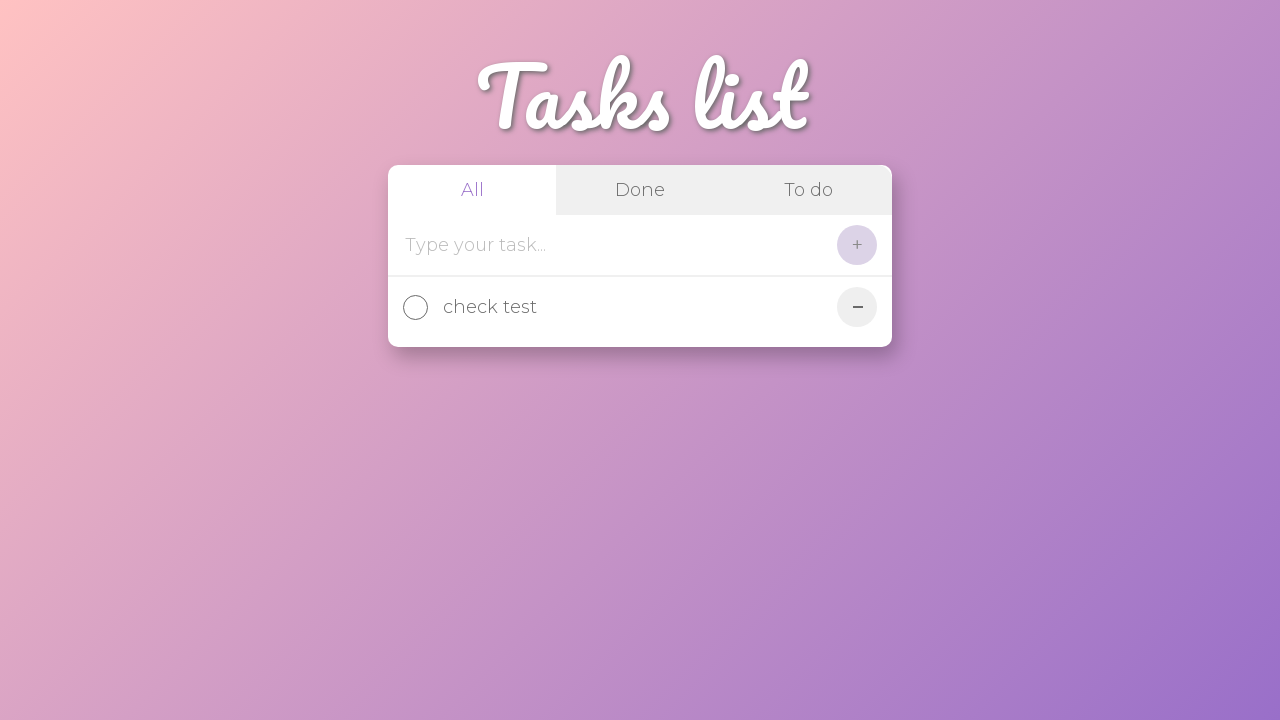

Clicked on 'To do' filter at (808, 190) on internal:text="To do"i
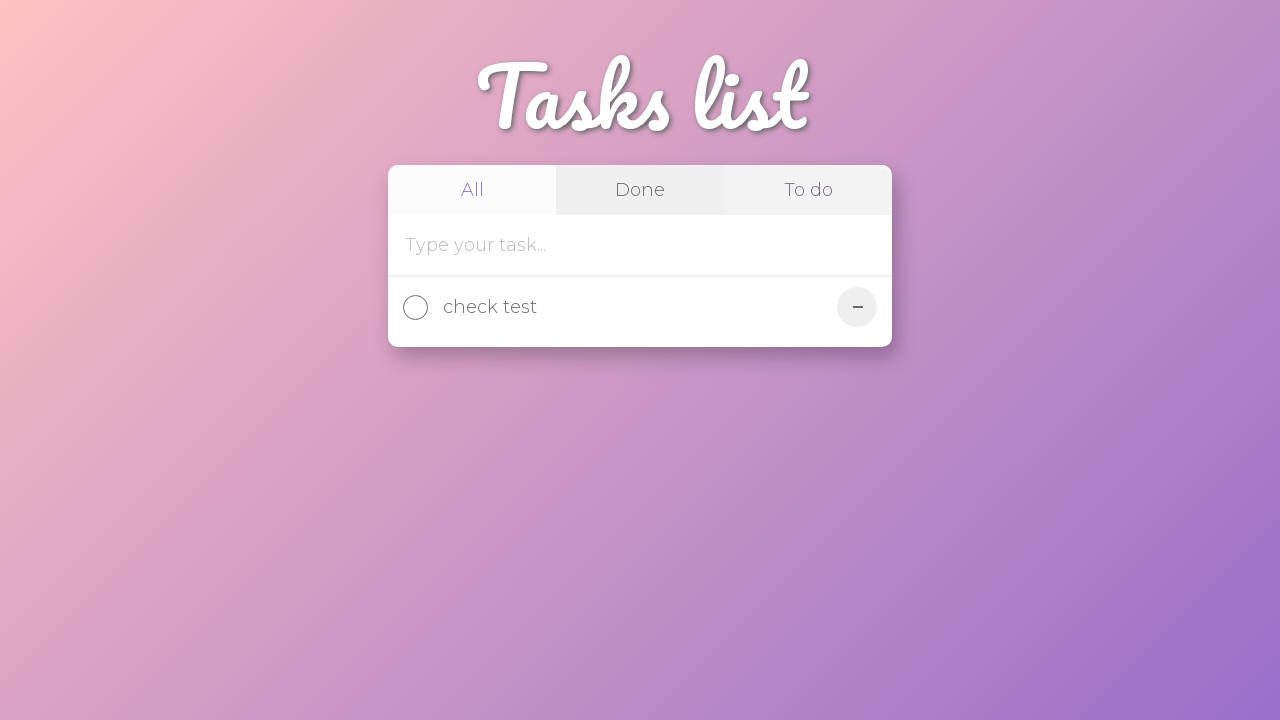

Verified task 'check test' is displayed in To do filter
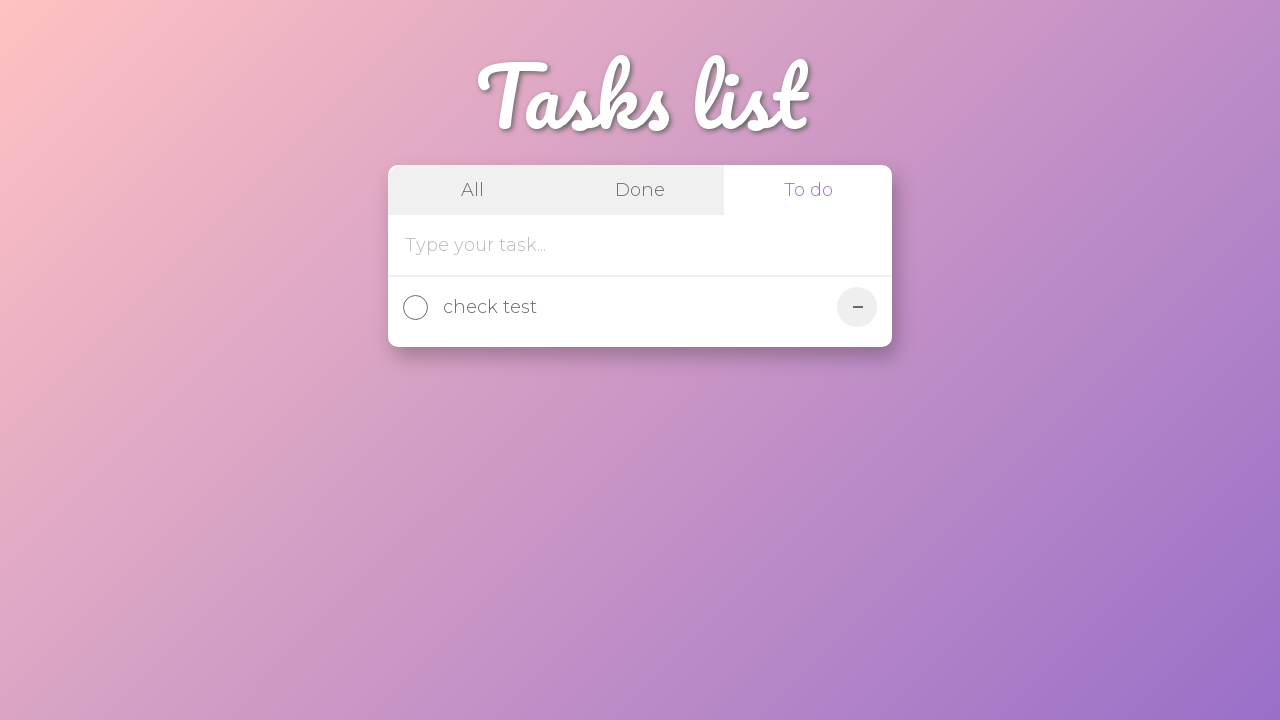

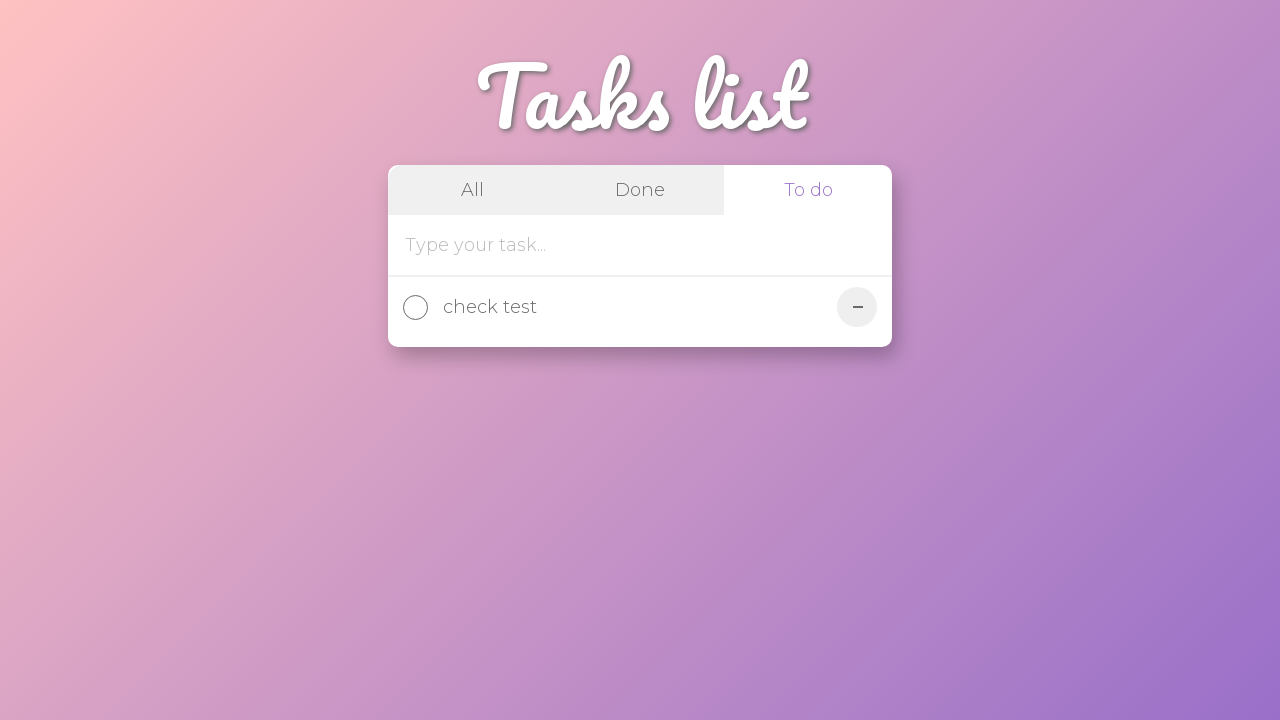